Tests the add-to-cart functionality on a demo shopping cart site by clicking the add to cart button on the first product and then navigating to view the cart.

Starting URL: https://demo.themefreesia.com/shoppingcart/

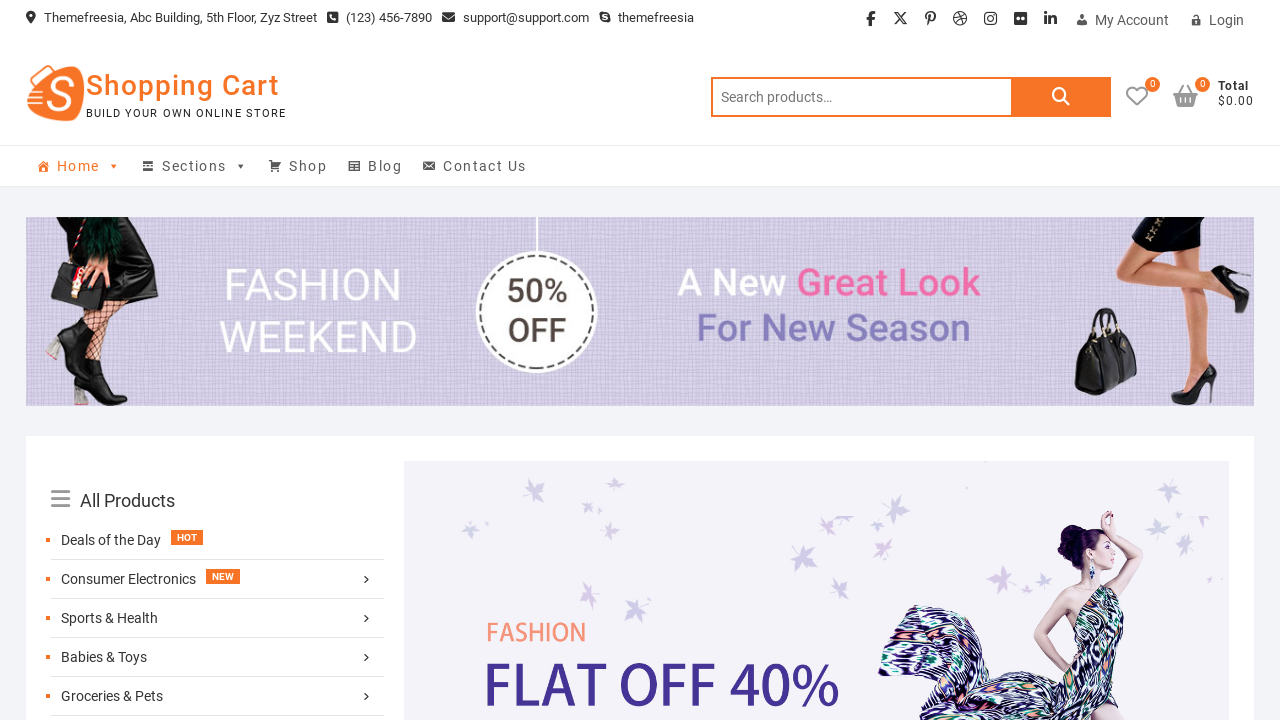

Product grid loaded and visible
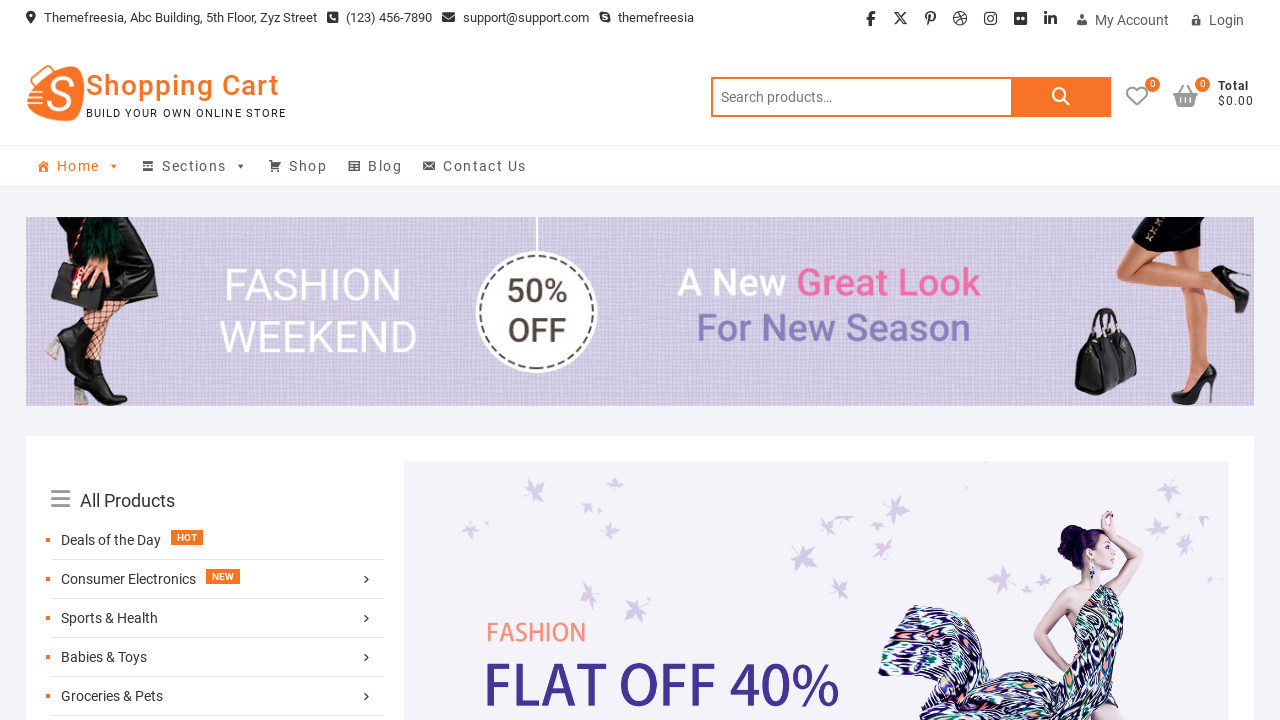

Clicked add to cart button on first product at (122, 361) on xpath=//*[@id='shoppingcart_product_grid_column_widget-2']/div/div[1]/div/div/a
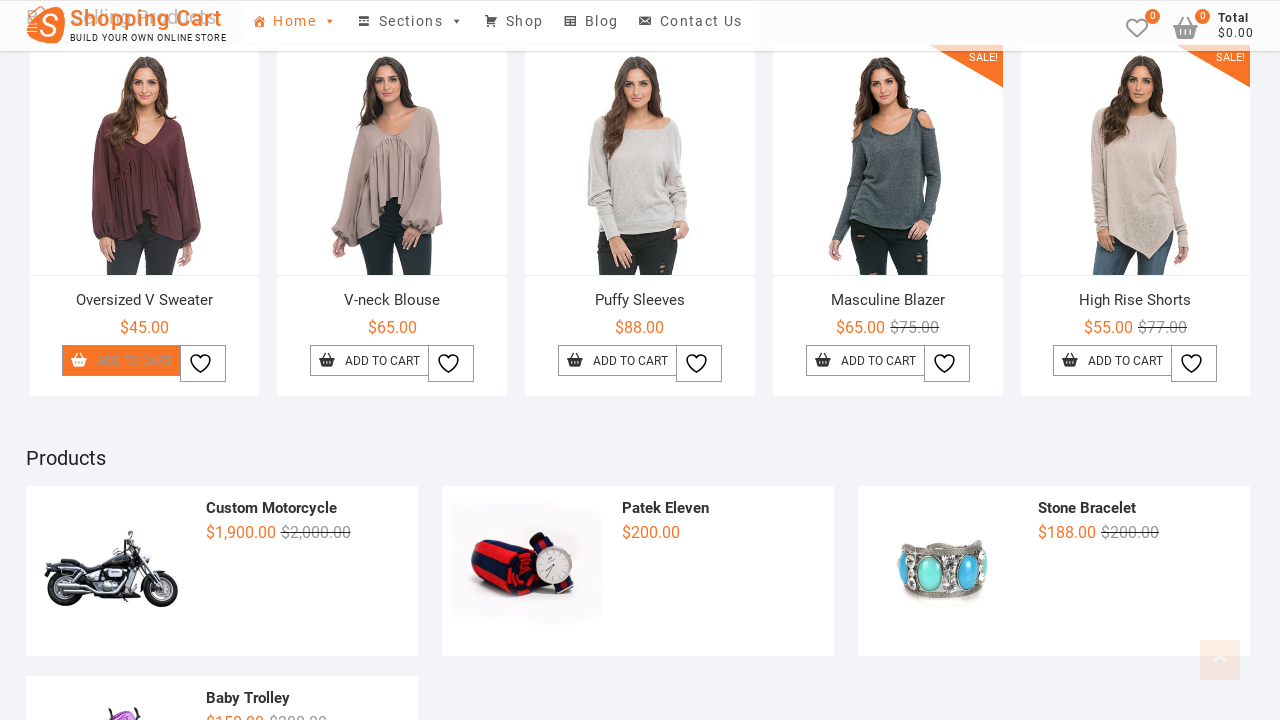

Waited for cart to update
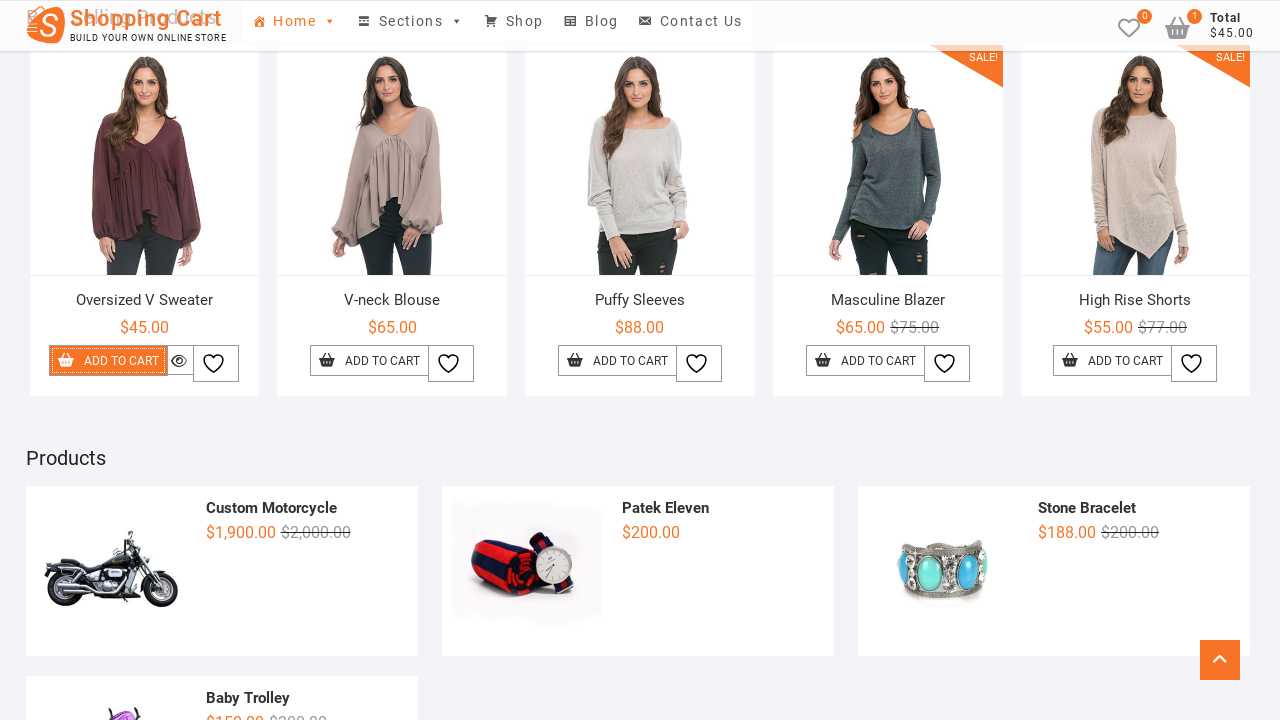

Clicked cart icon to view cart at (1178, 96) on xpath=//*[@id='site-branding']/div/div[2]/div[2]/div[1]/a/i
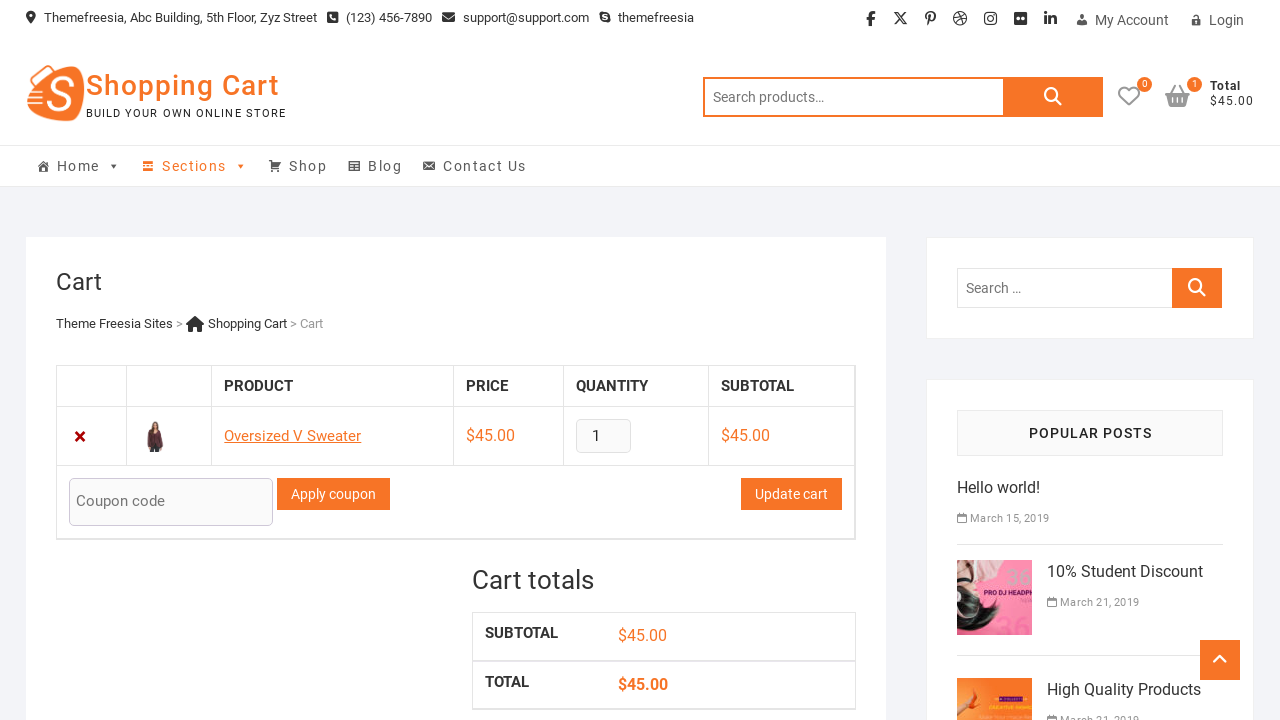

Cart page loaded successfully
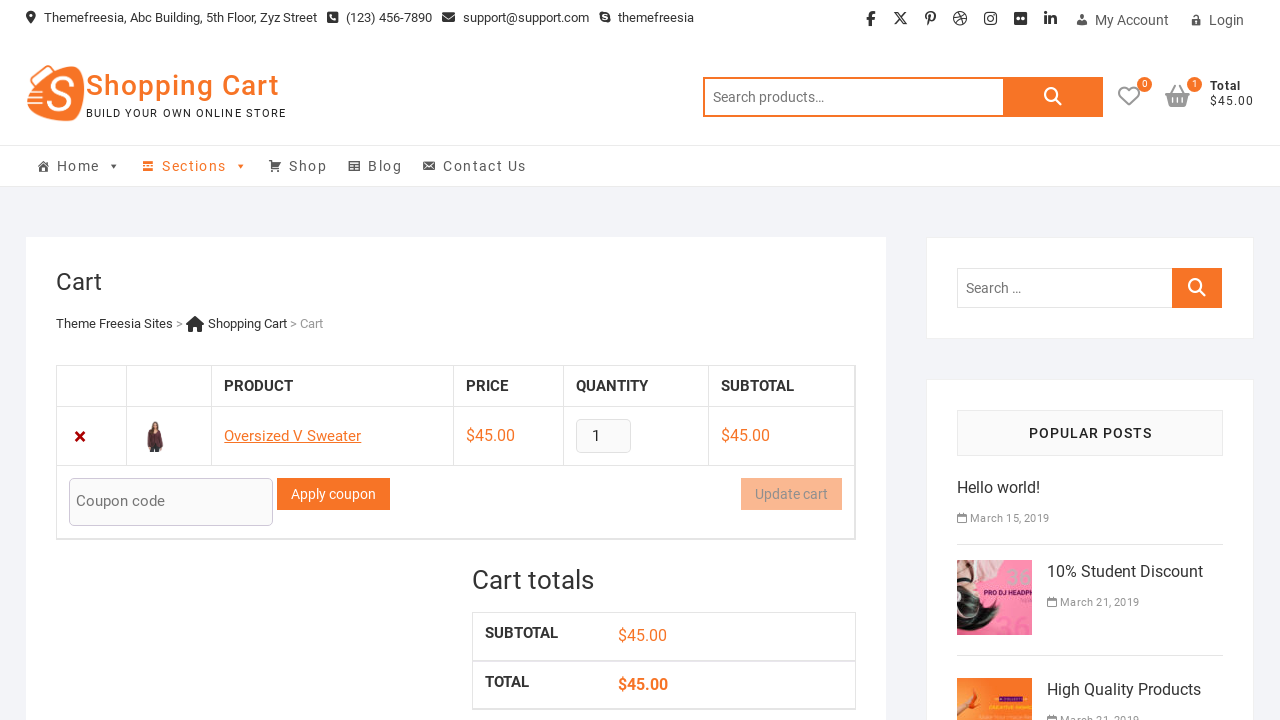

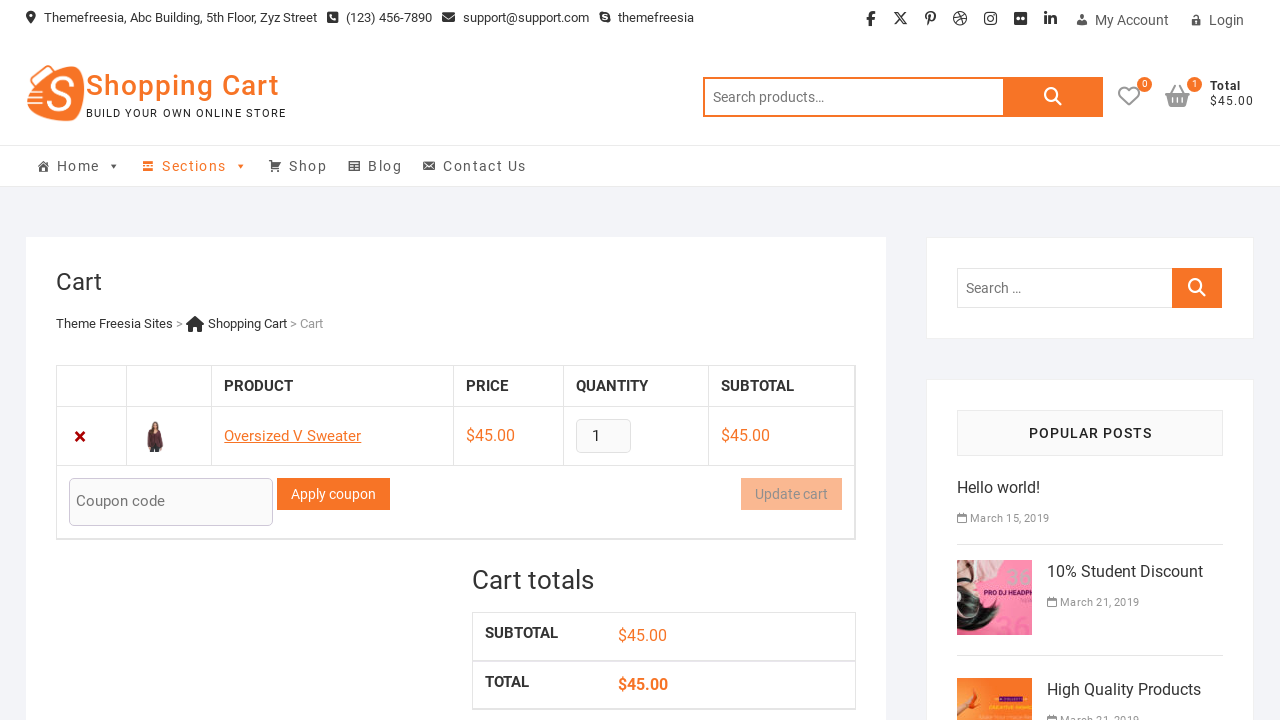